Tests JavaScript alert handling by clicking a button that triggers an alert and then accepting the alert dialog

Starting URL: https://demoqa.com/alerts

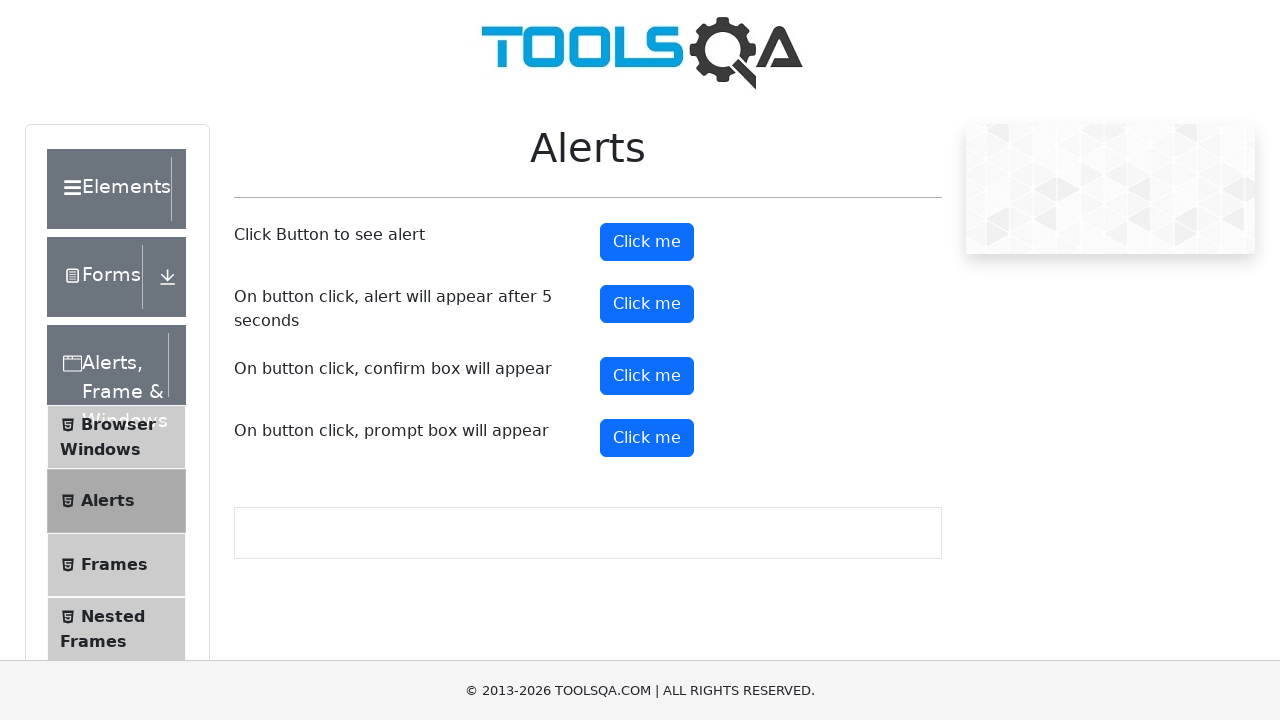

Clicked the alert button to trigger JavaScript alert at (647, 242) on button#alertButton
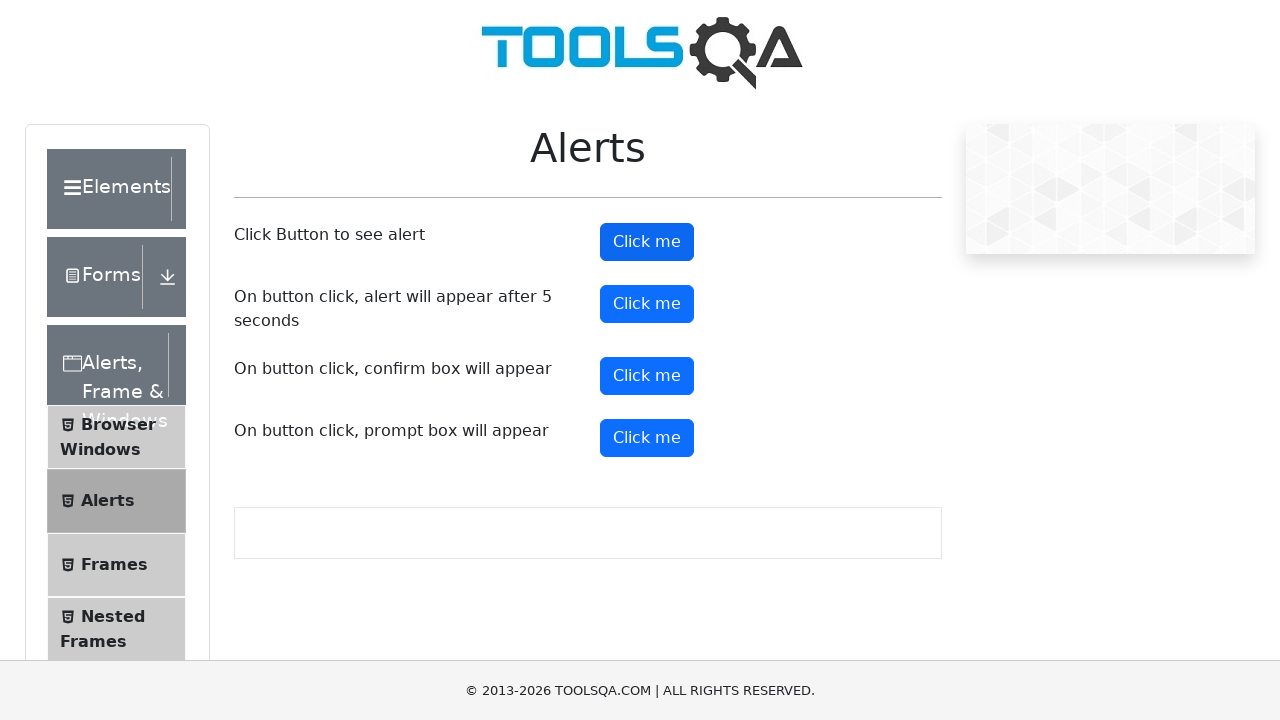

Set up dialog handler to accept alerts
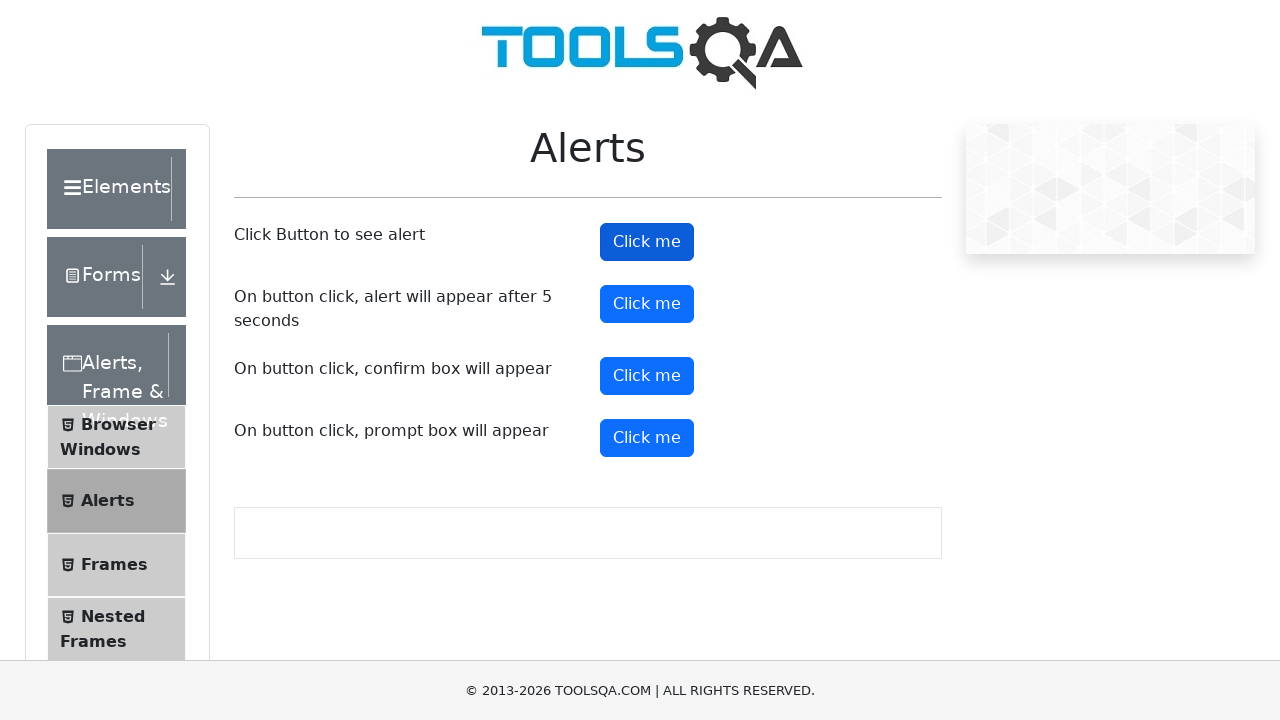

Set up one-time dialog handler to accept the alert
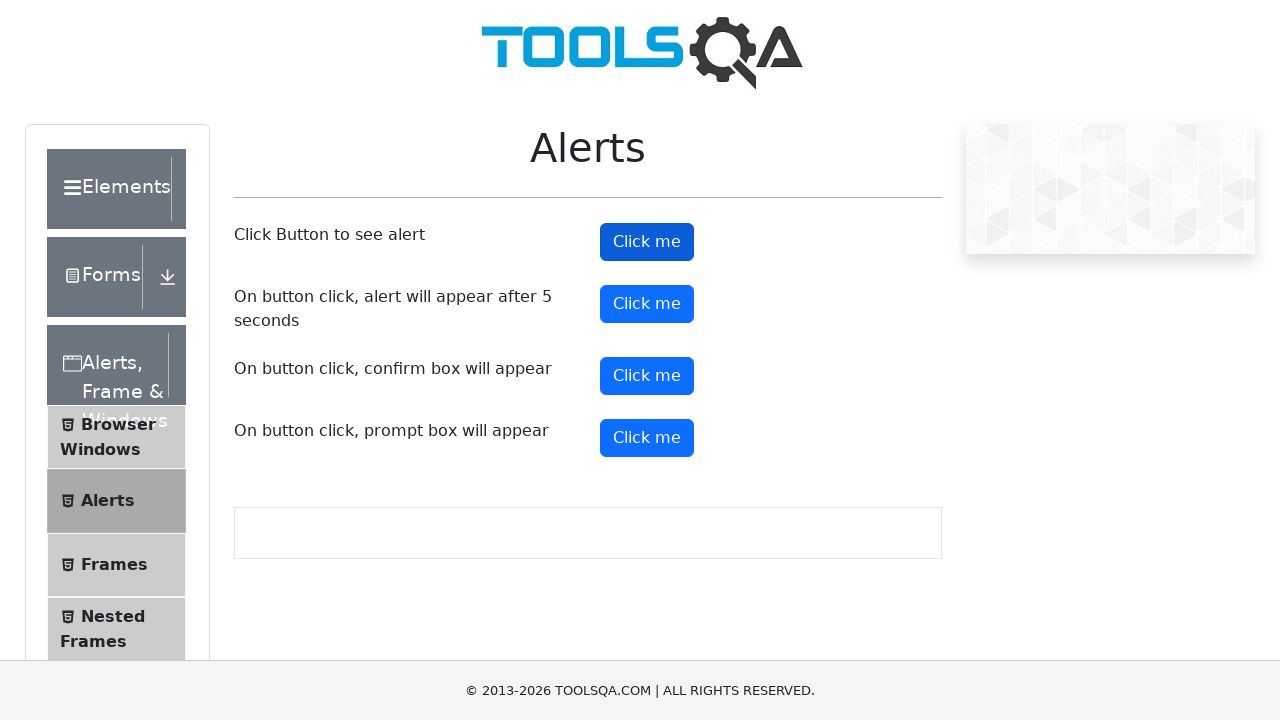

Clicked the alert button with dialog handler ready at (647, 242) on button#alertButton
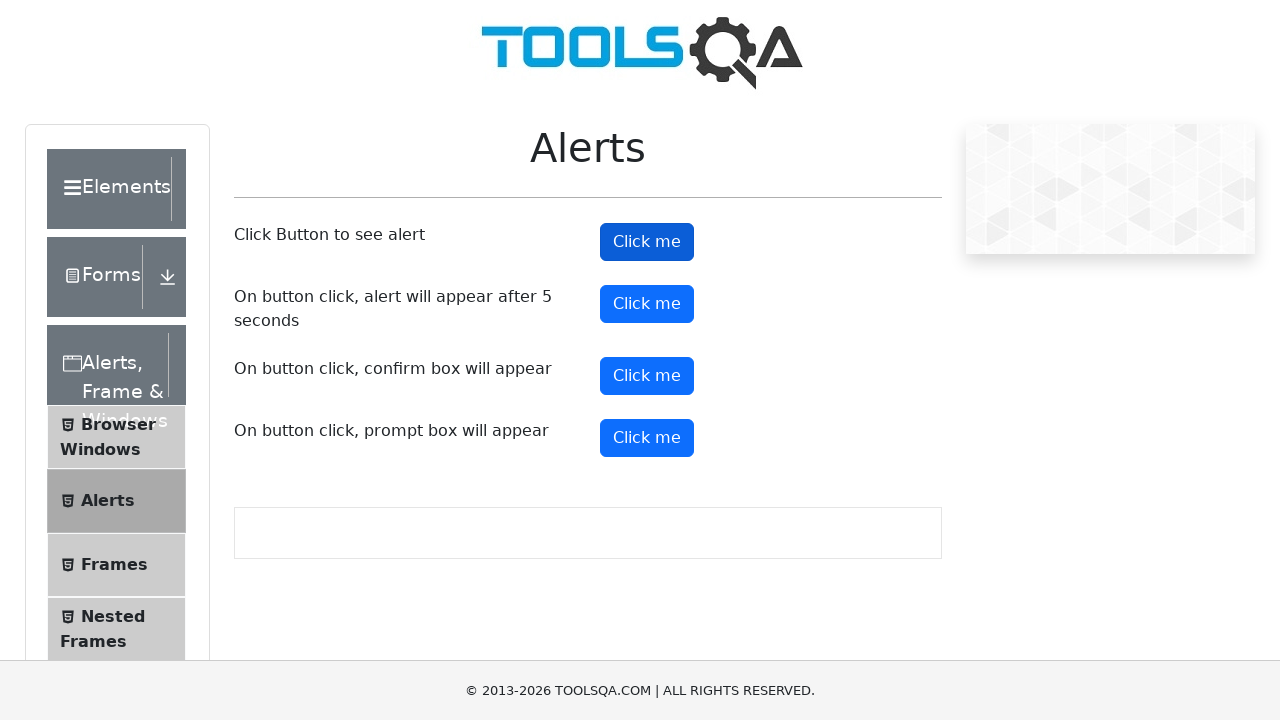

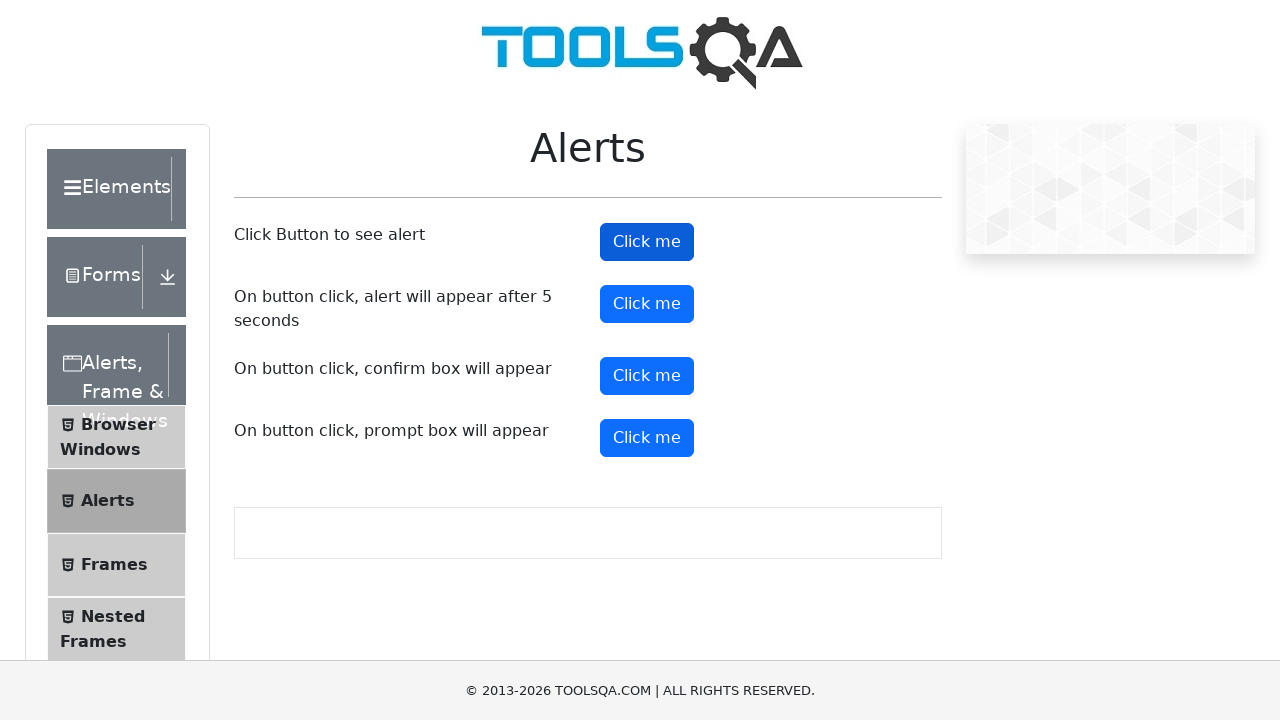